Tests that new todo items are appended to the bottom of the list and the count displays correctly

Starting URL: https://demo.playwright.dev/todomvc

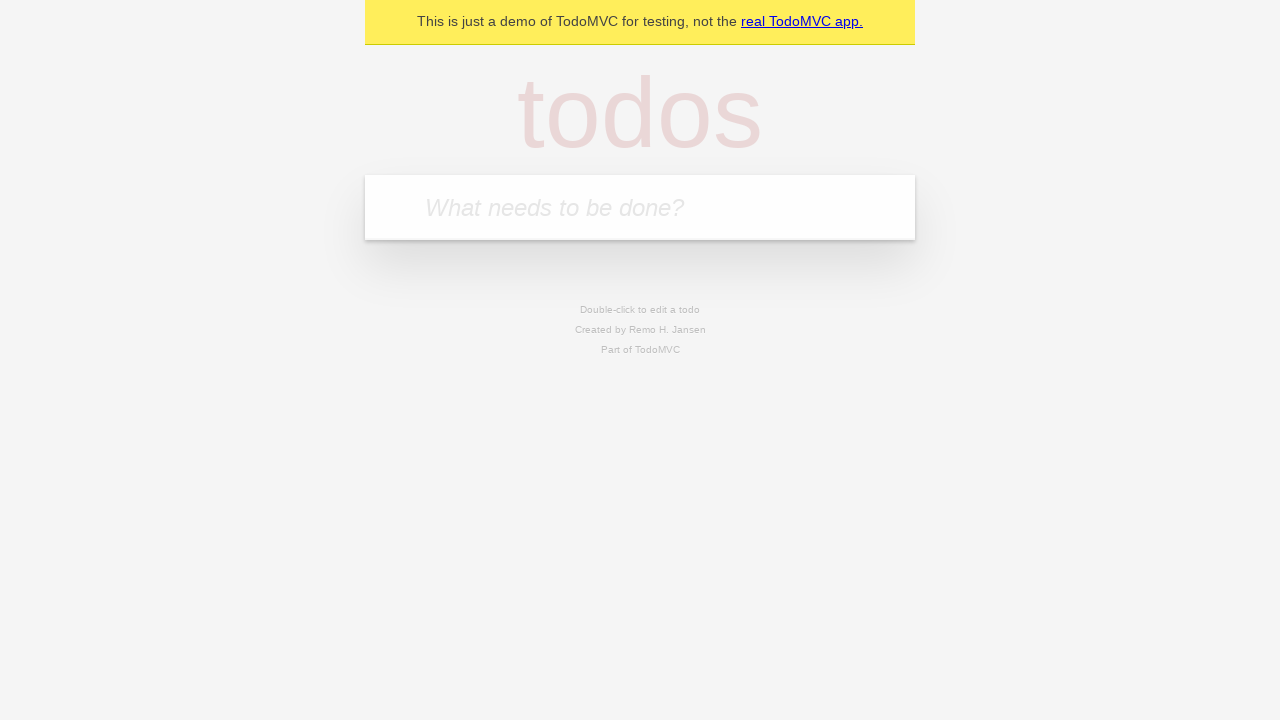

Located the 'What needs to be done?' input field
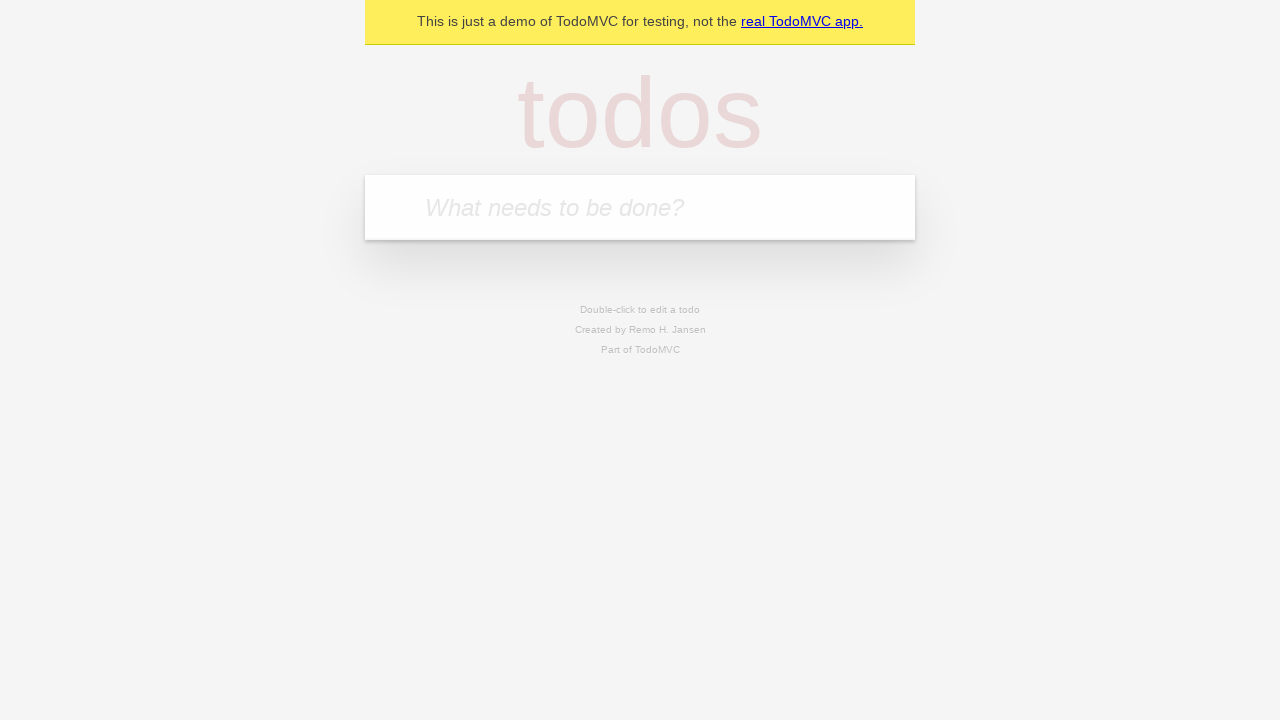

Filled todo input with 'buy some cheese' on internal:attr=[placeholder="What needs to be done?"i]
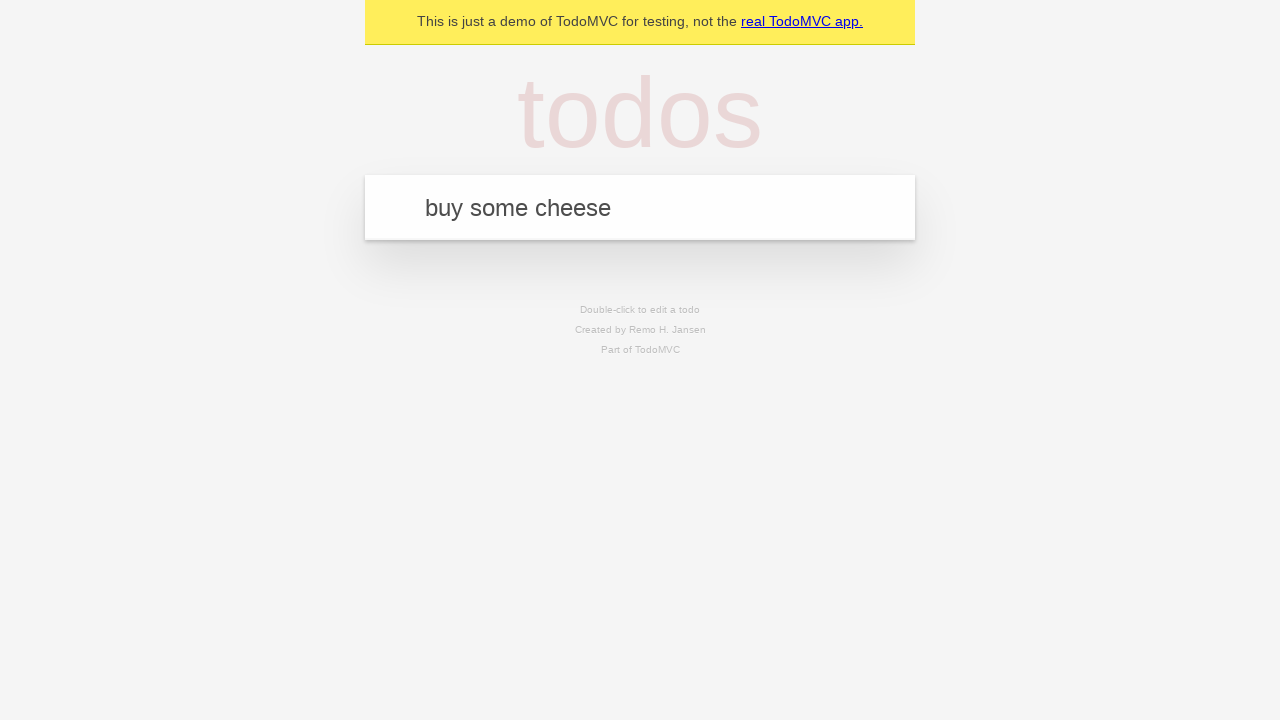

Pressed Enter to add todo item 'buy some cheese' to the list on internal:attr=[placeholder="What needs to be done?"i]
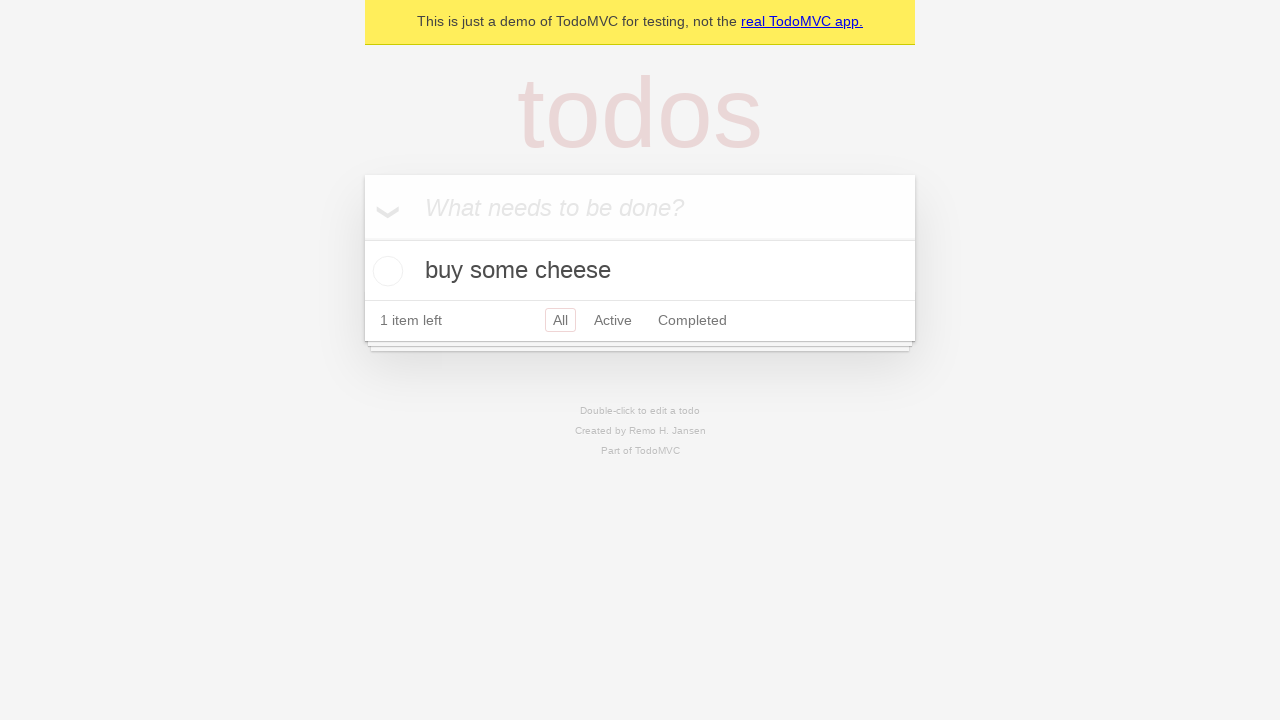

Filled todo input with 'feed the cat' on internal:attr=[placeholder="What needs to be done?"i]
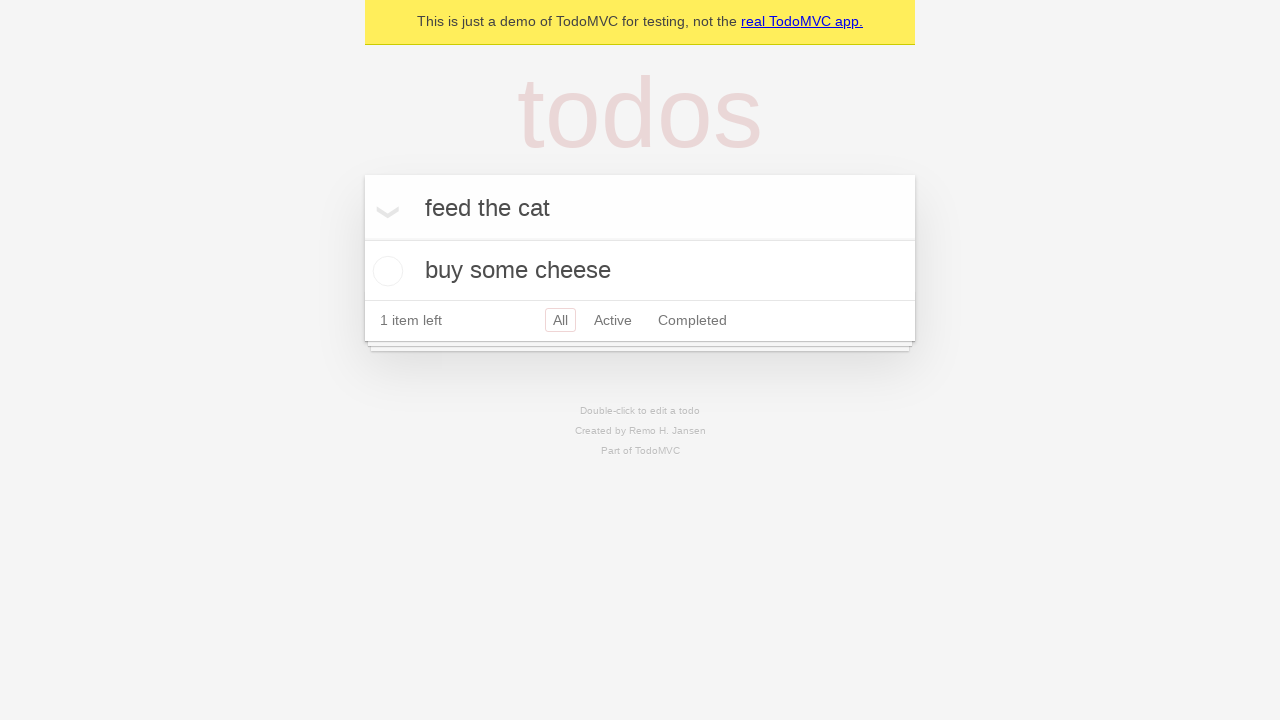

Pressed Enter to add todo item 'feed the cat' to the list on internal:attr=[placeholder="What needs to be done?"i]
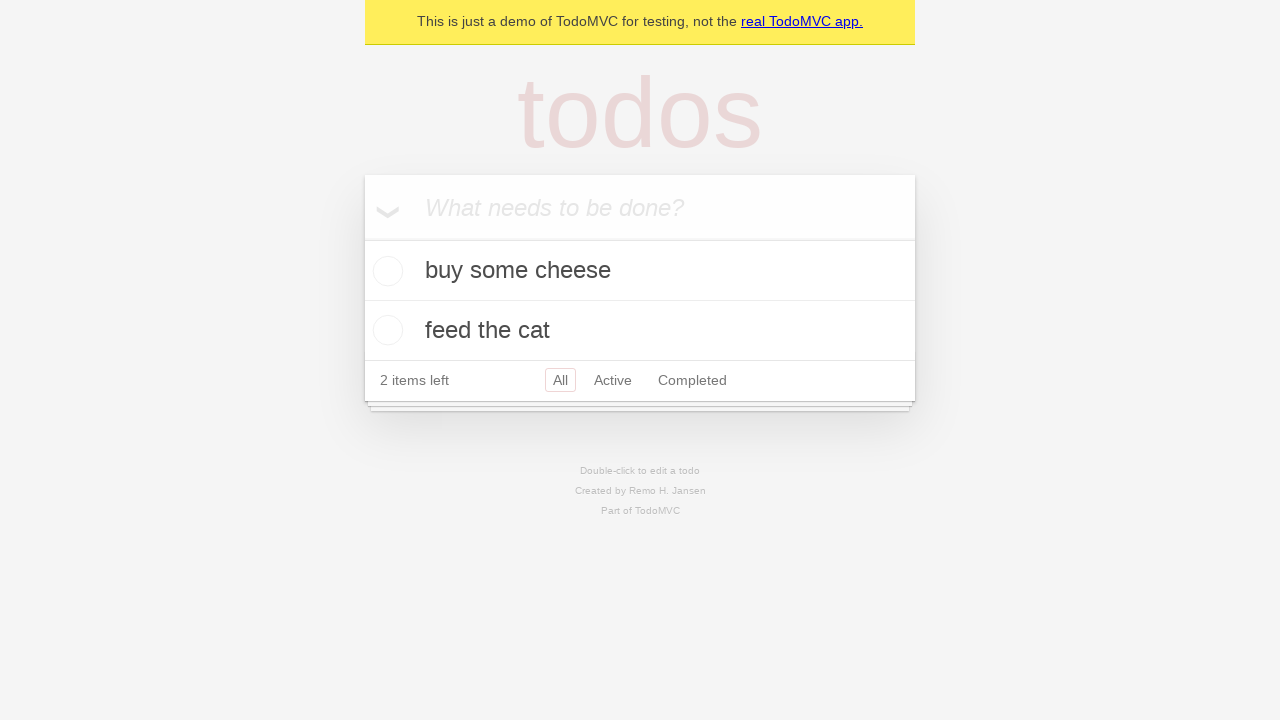

Filled todo input with 'book a doctors appointment' on internal:attr=[placeholder="What needs to be done?"i]
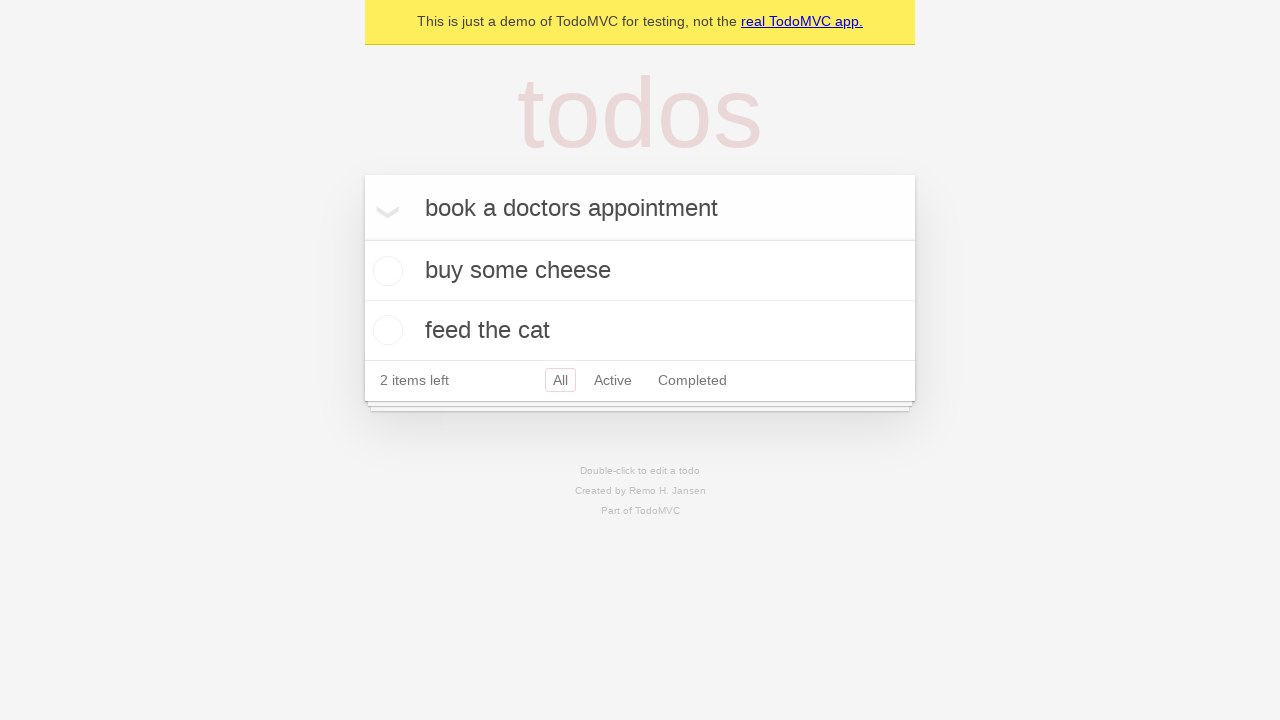

Pressed Enter to add todo item 'book a doctors appointment' to the list on internal:attr=[placeholder="What needs to be done?"i]
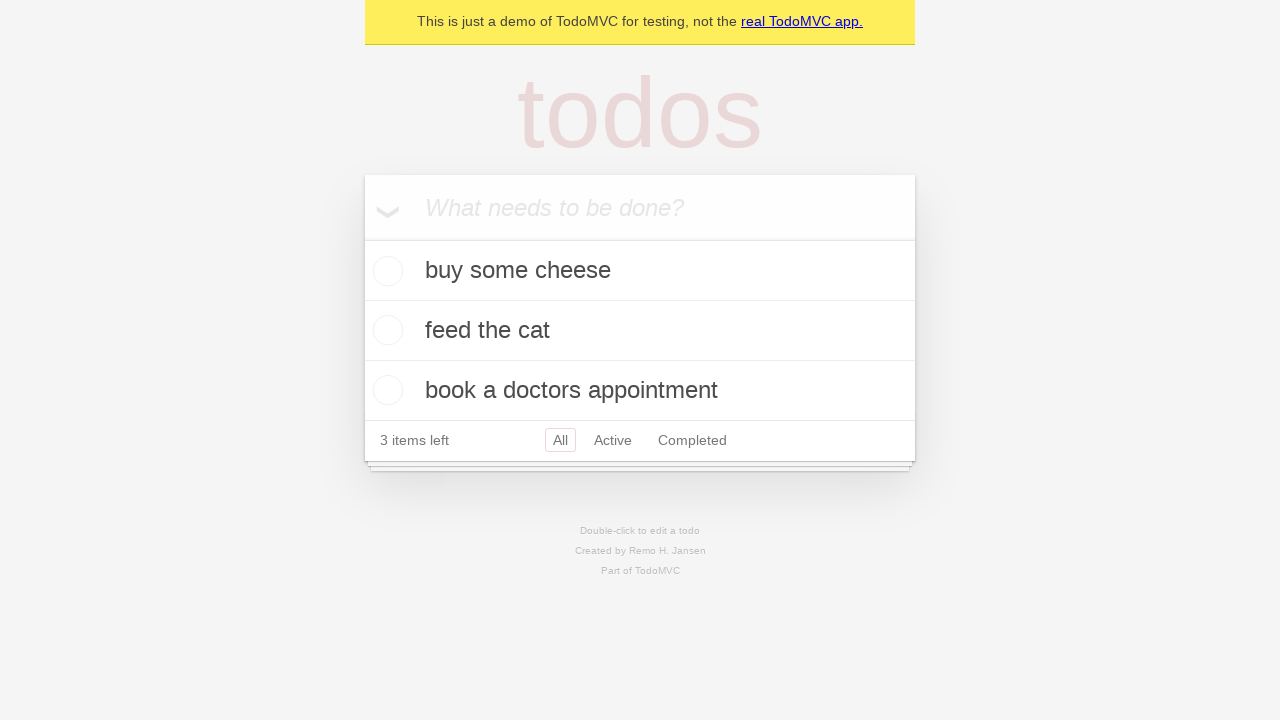

Verified that the todo list displays '3 items left' counter
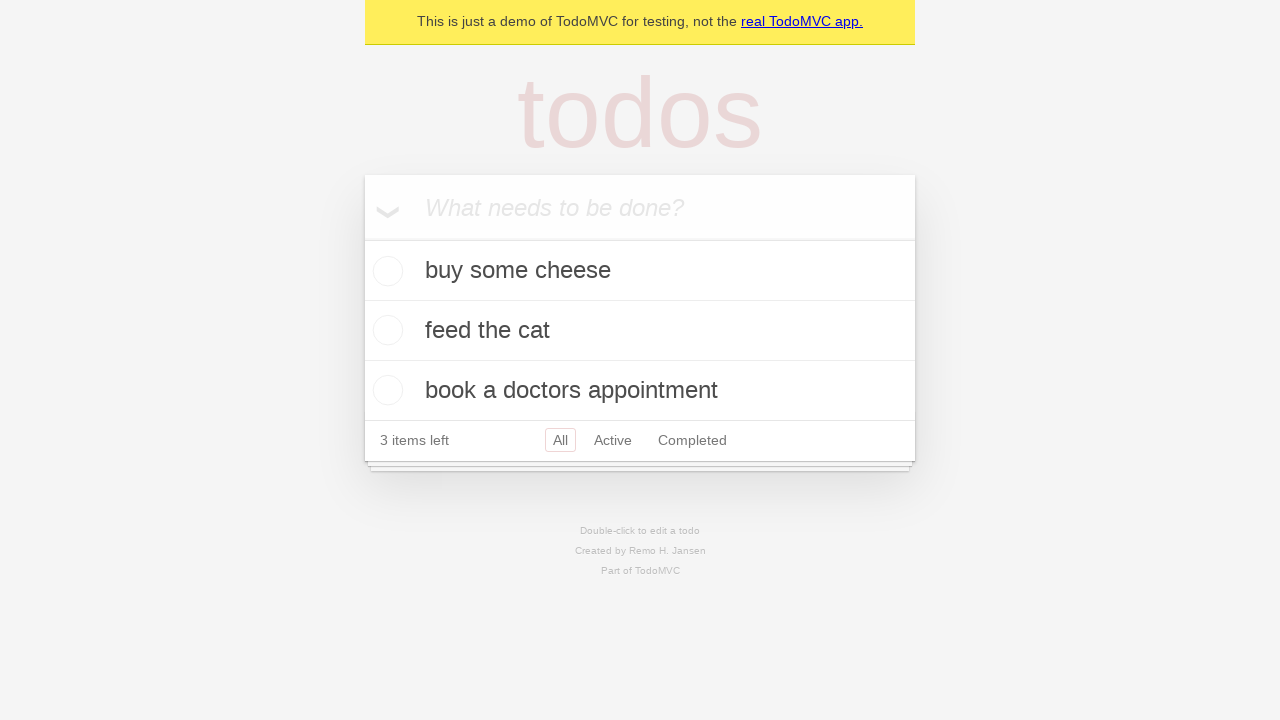

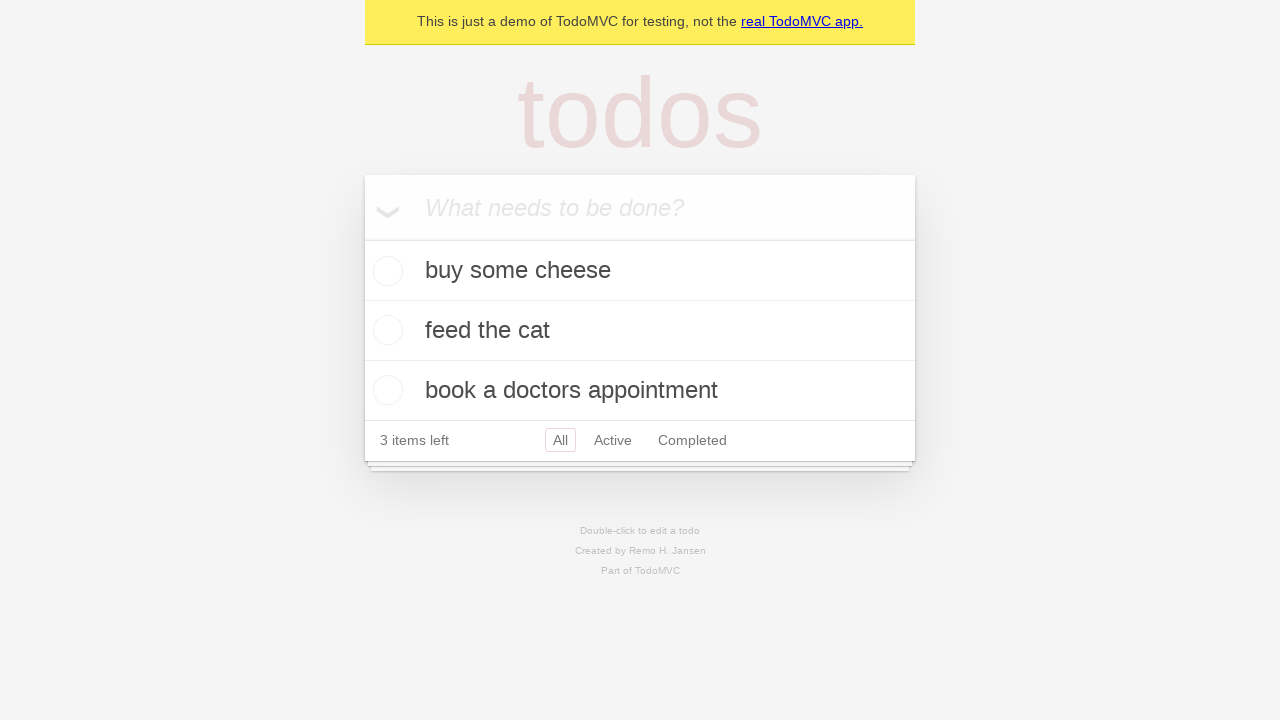